Tests jQuery bootstrap dropdown by selecting Denmark from a searchable dropdown

Starting URL: https://www.lambdatest.com/selenium-playground/jquery-dropdown-search-demo

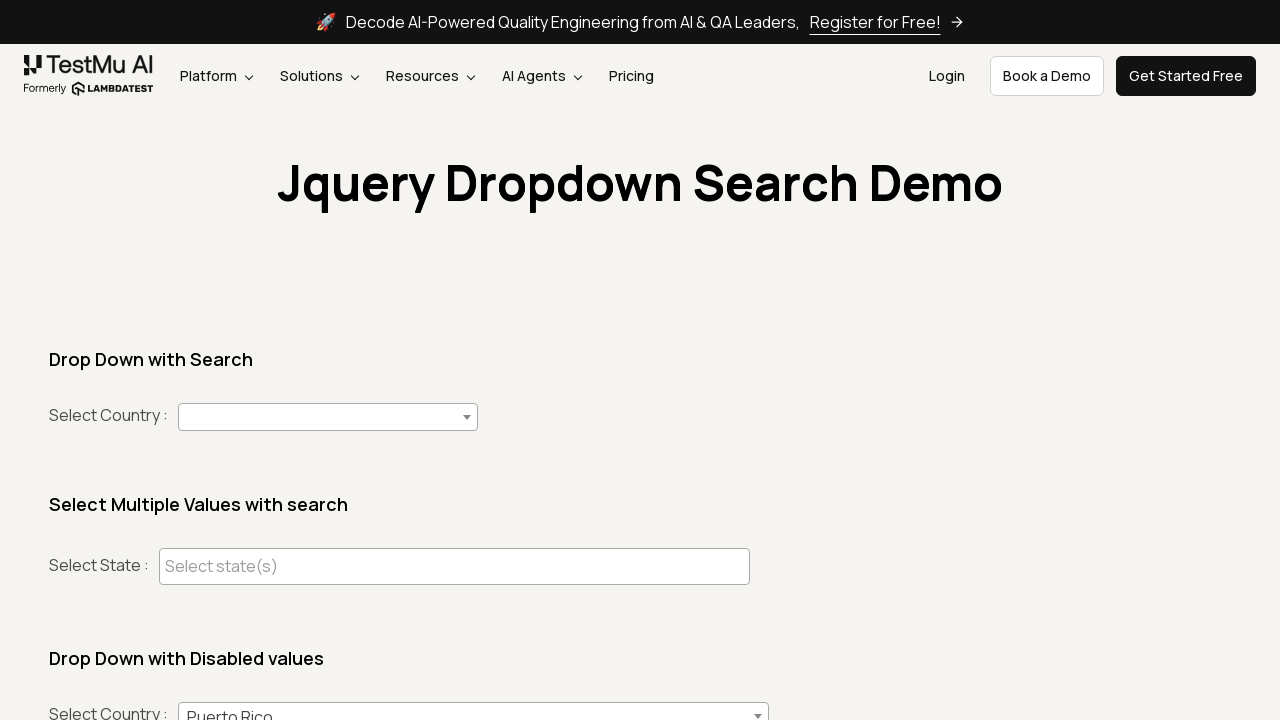

Clicked on the searchable dropdown to open it at (328, 417) on (//span[contains(@class,'select2 select2-container')])[1]
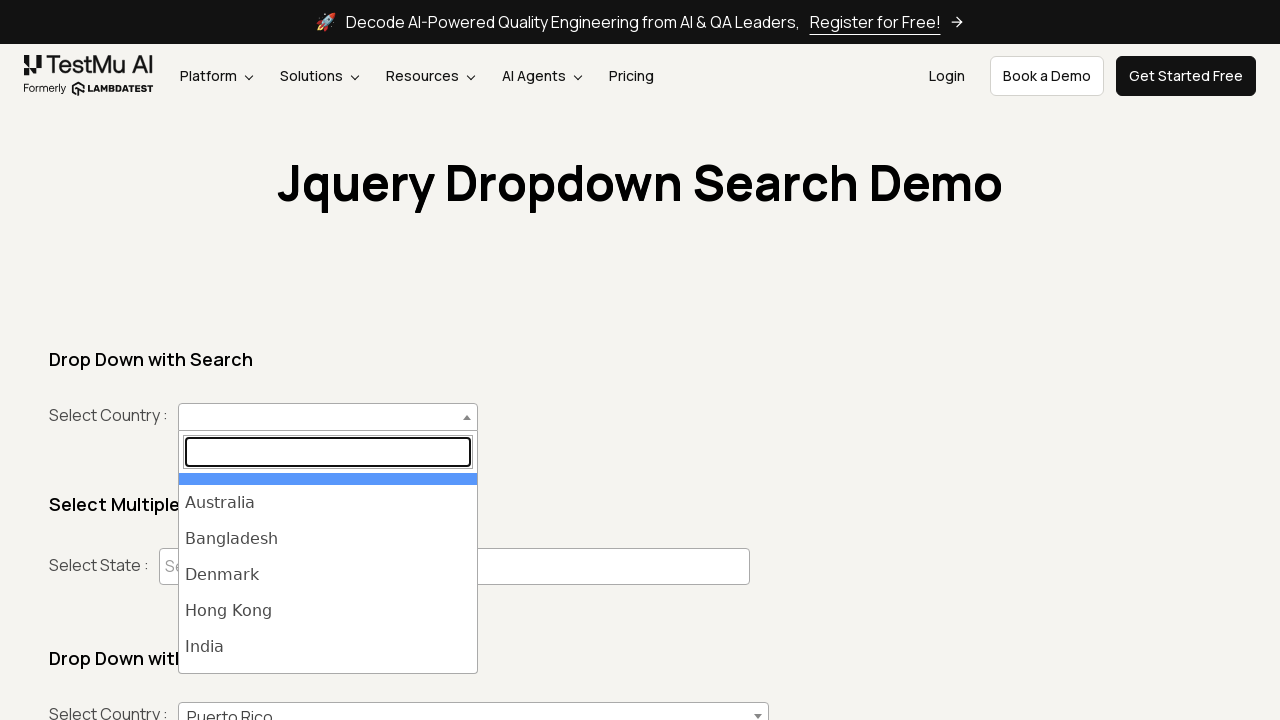

Selected Denmark from the dropdown options at (328, 573) on ul.select2-results__options >> internal:has="li >> internal:has-text=\"Denmark\"
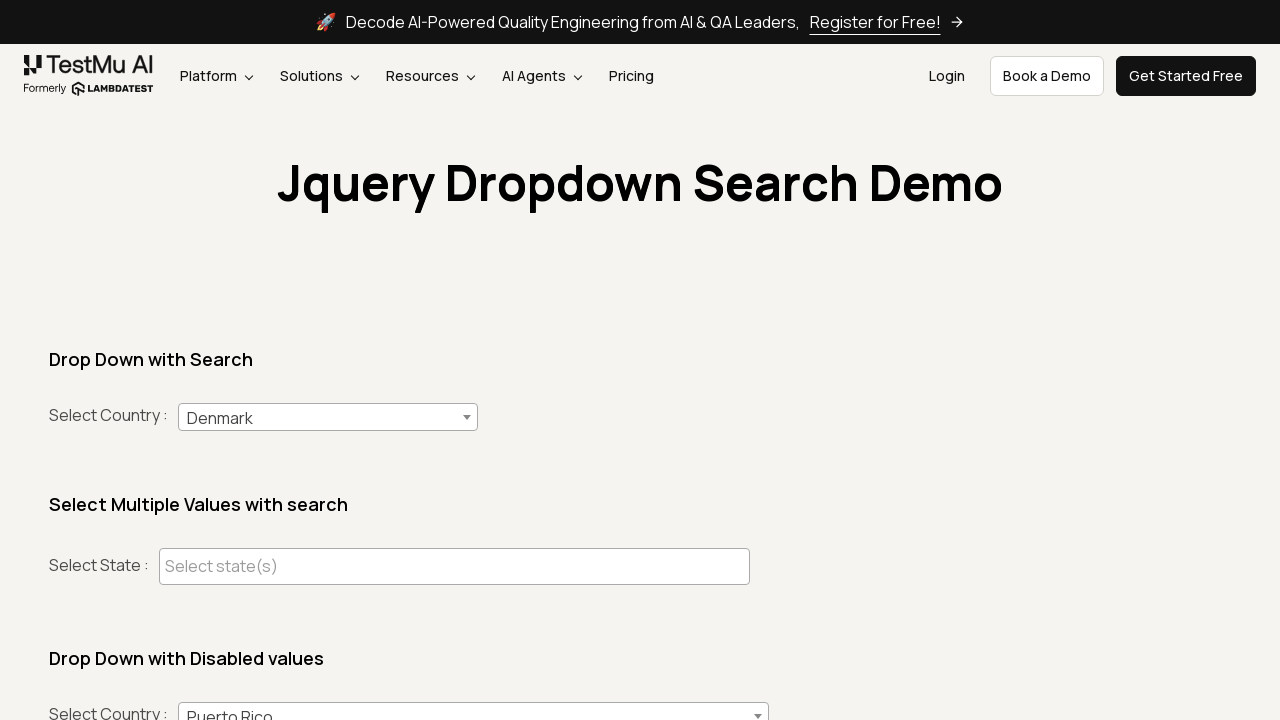

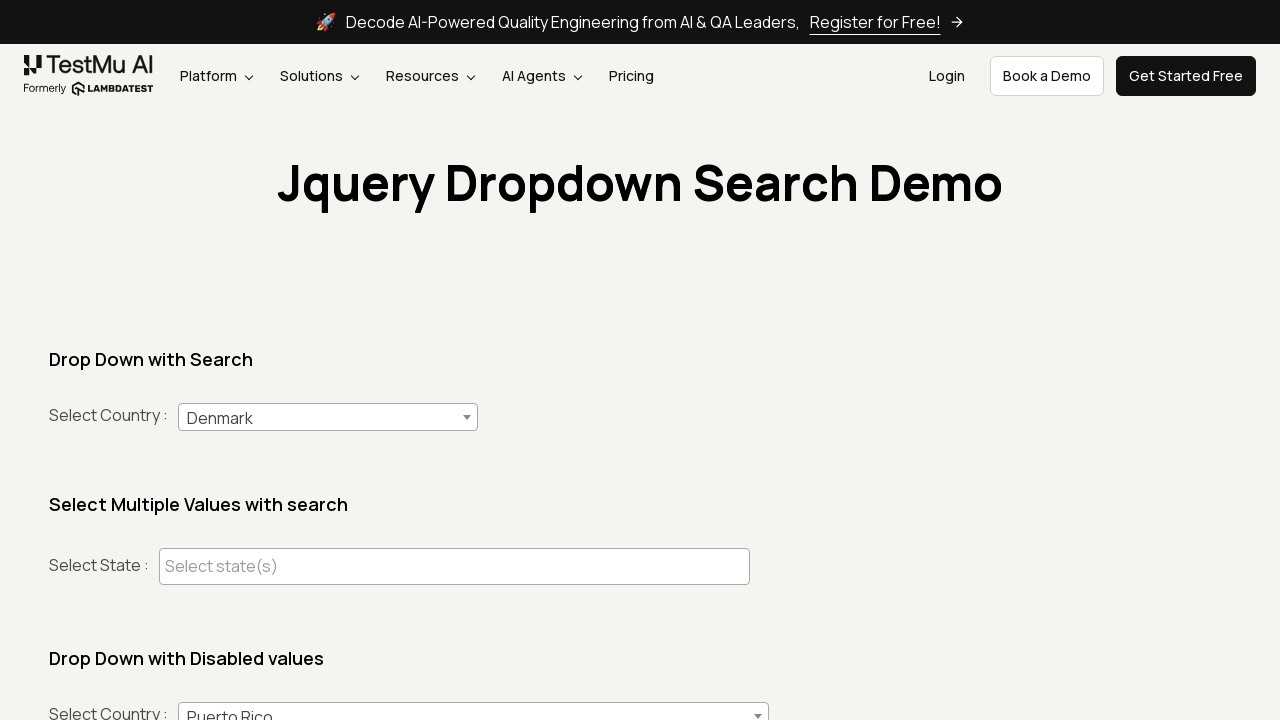